Tests alert handling functionality by triggering alerts and accepting/dismissing them

Starting URL: https://demo.automationtesting.in/Alerts.html

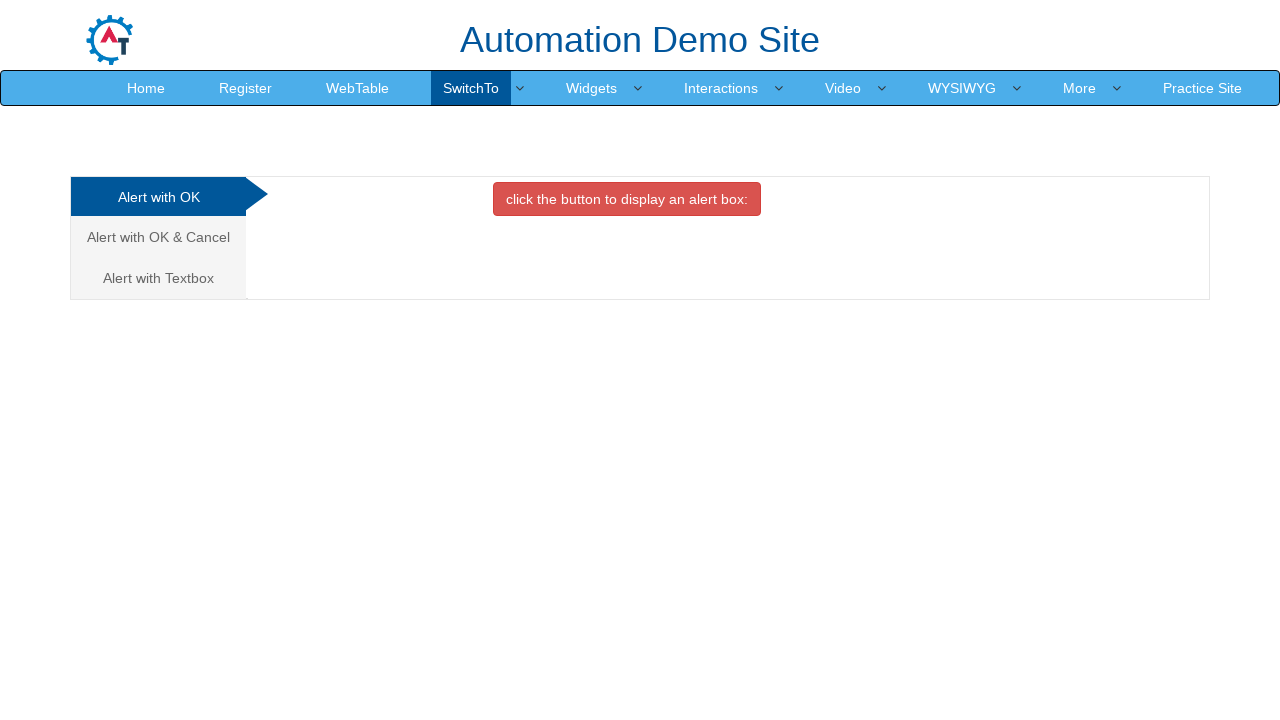

Clicked danger button to trigger first alert at (627, 199) on .btn-danger
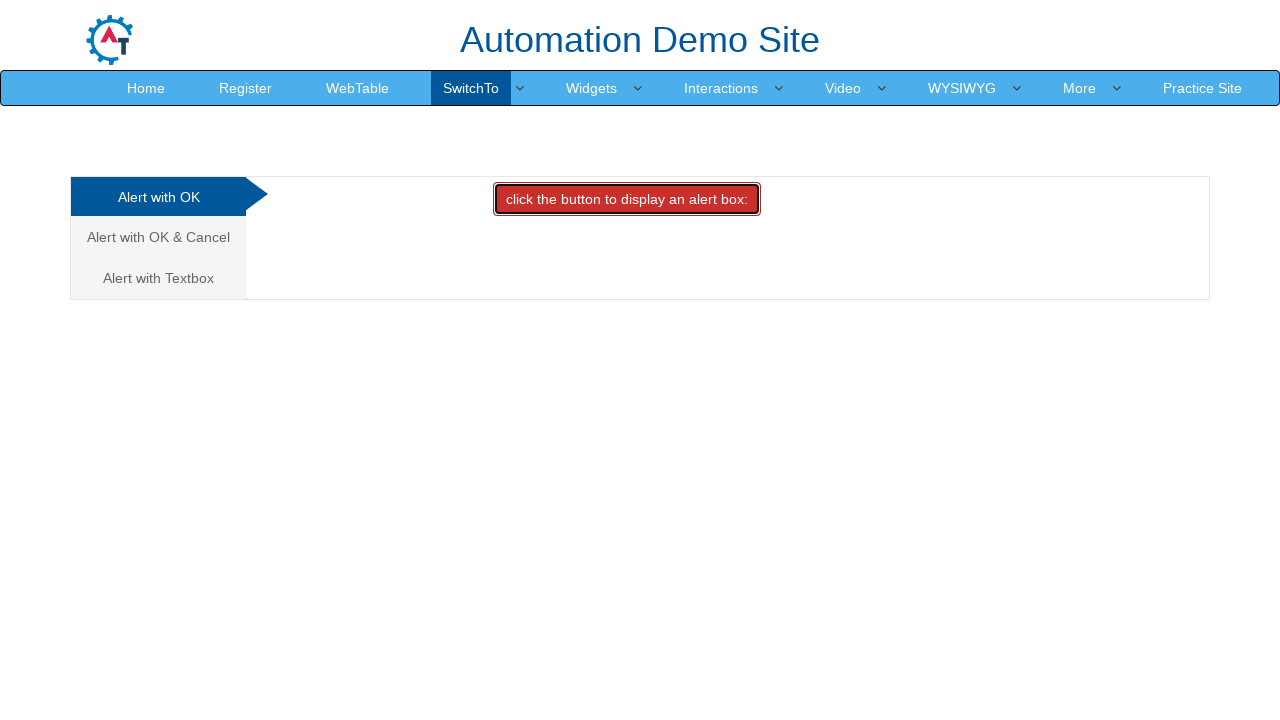

Set up dialog handler to accept alerts
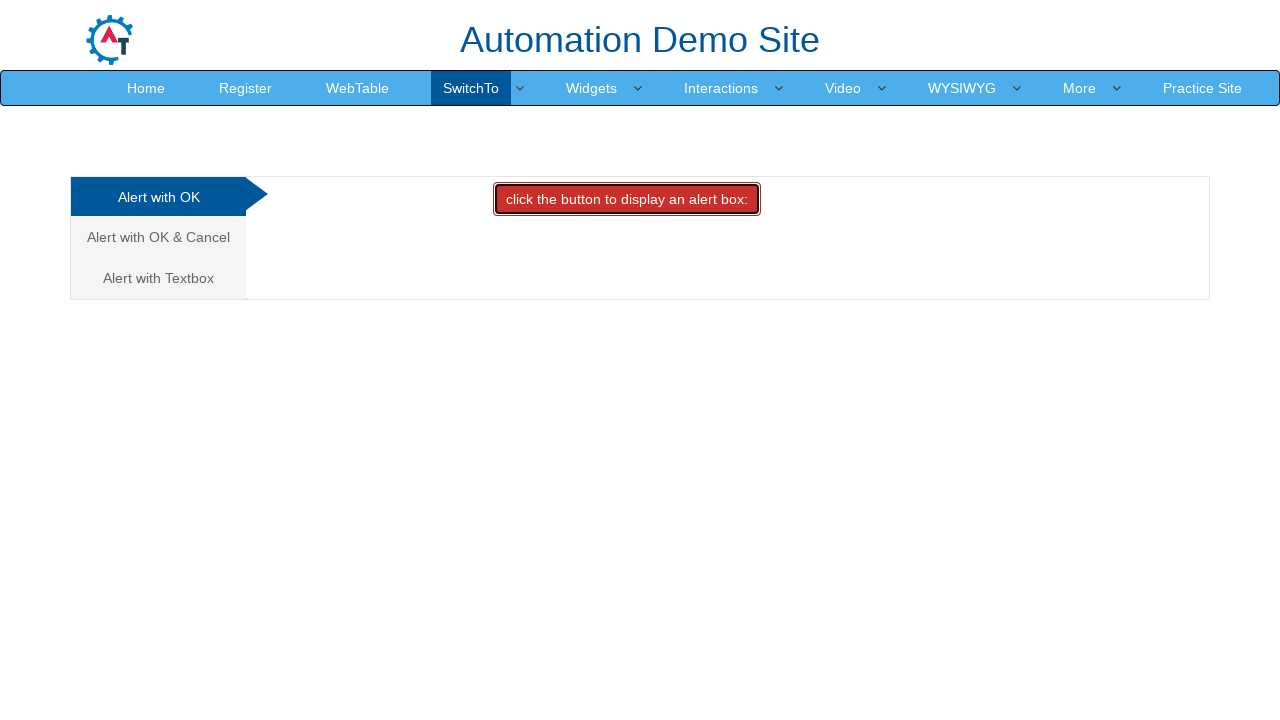

Waited 2 seconds for first alert to be processed
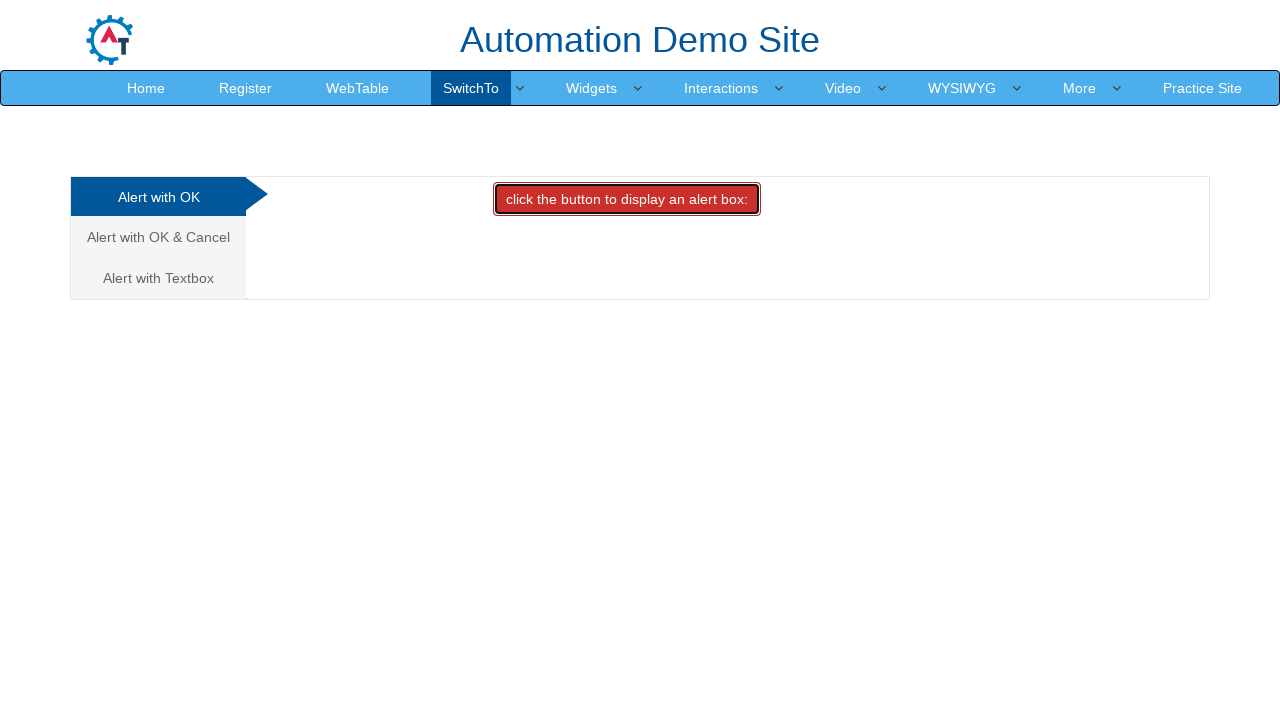

Clicked danger button again to trigger second alert at (627, 199) on .btn-danger
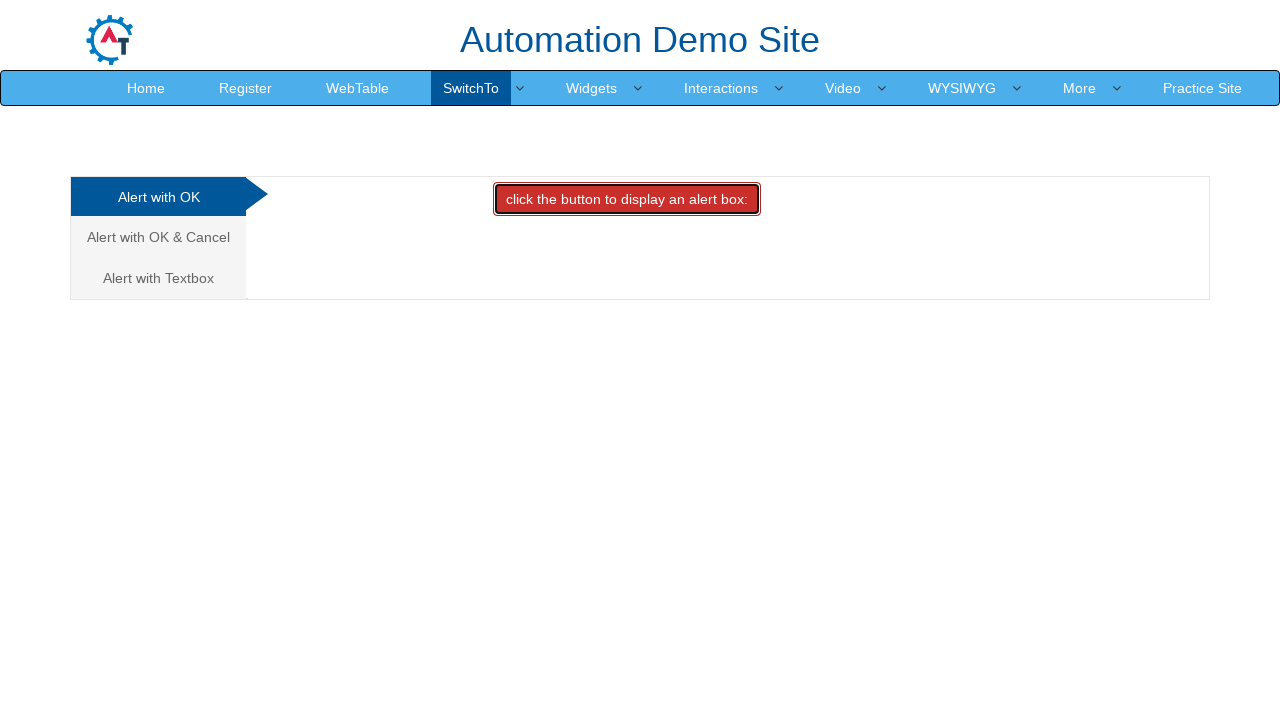

Set up one-time dialog handler to dismiss second alert
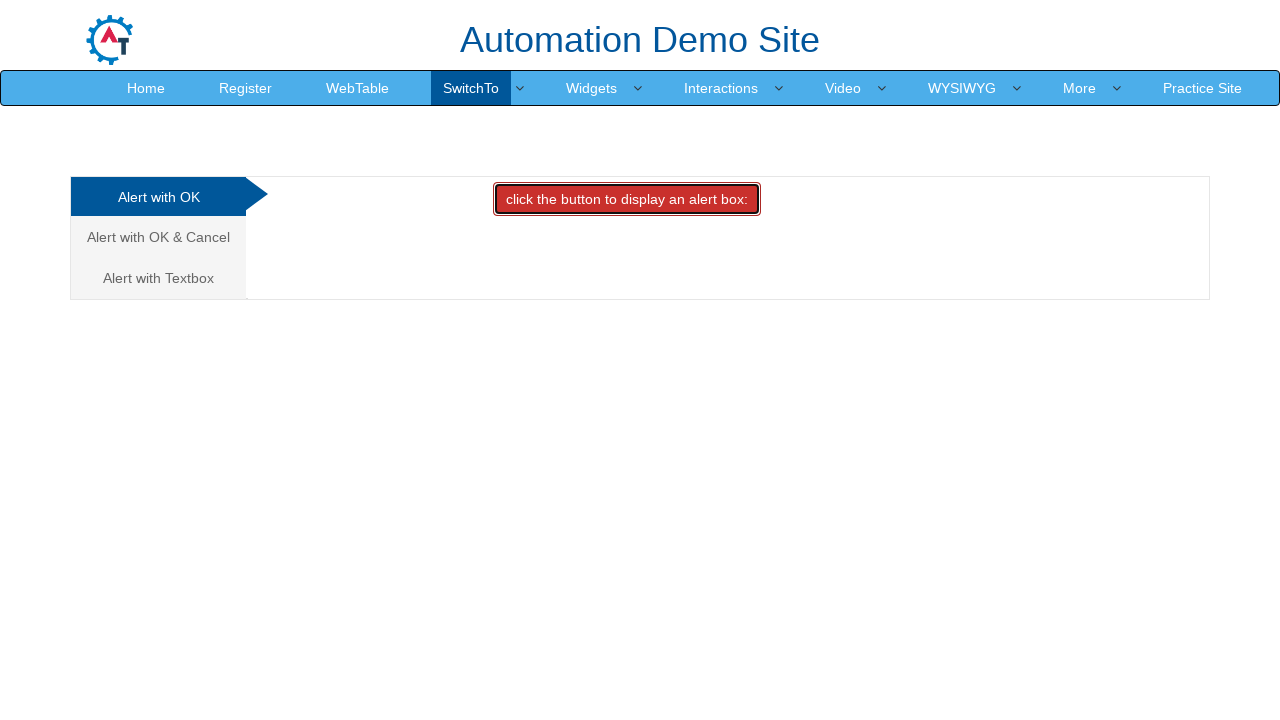

Waited 2 seconds for second alert to be processed
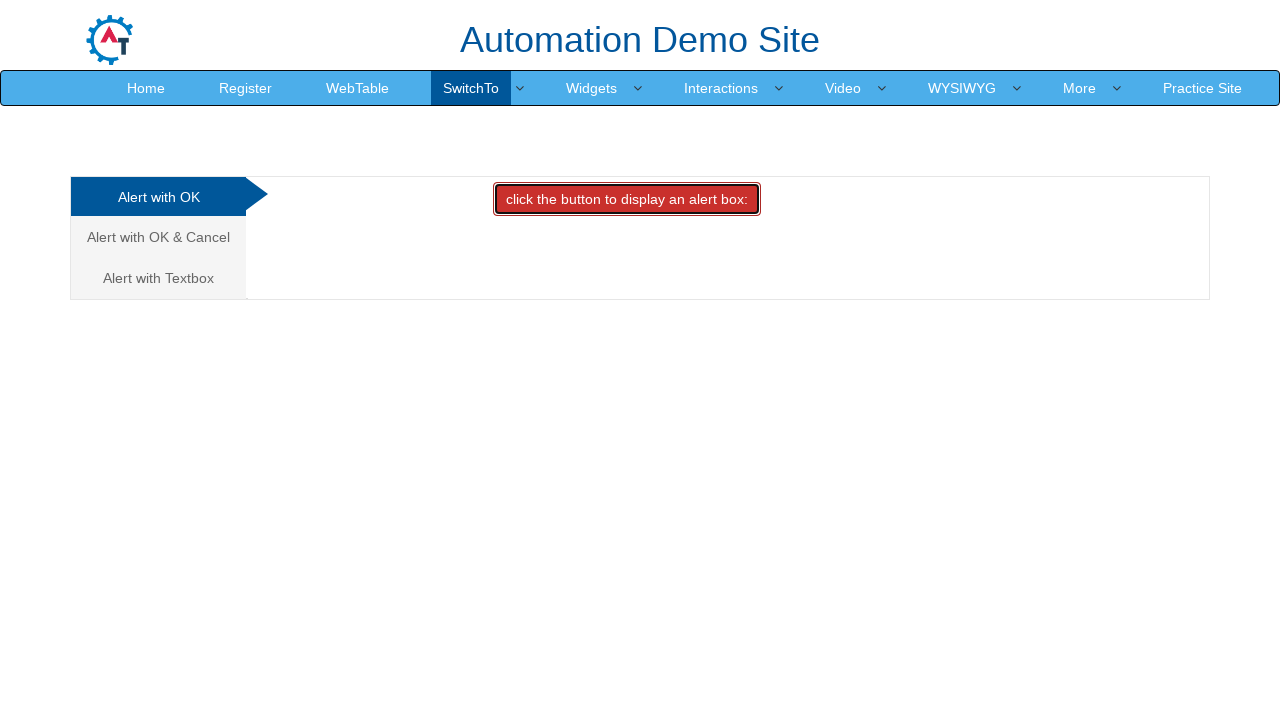

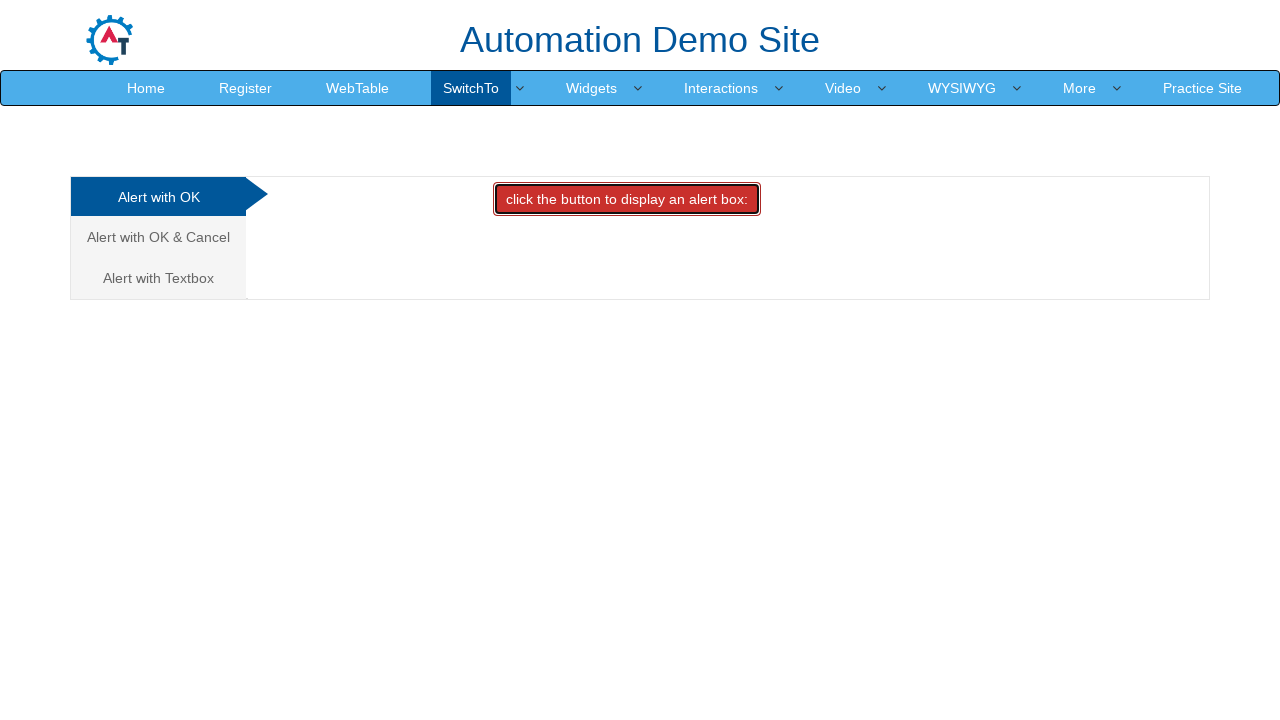